Verifies the chess section page loads correctly by checking for the presence of the main heading, navigation menu, news section, and reviews section elements.

Starting URL: https://m.sport-express.ru/chess/

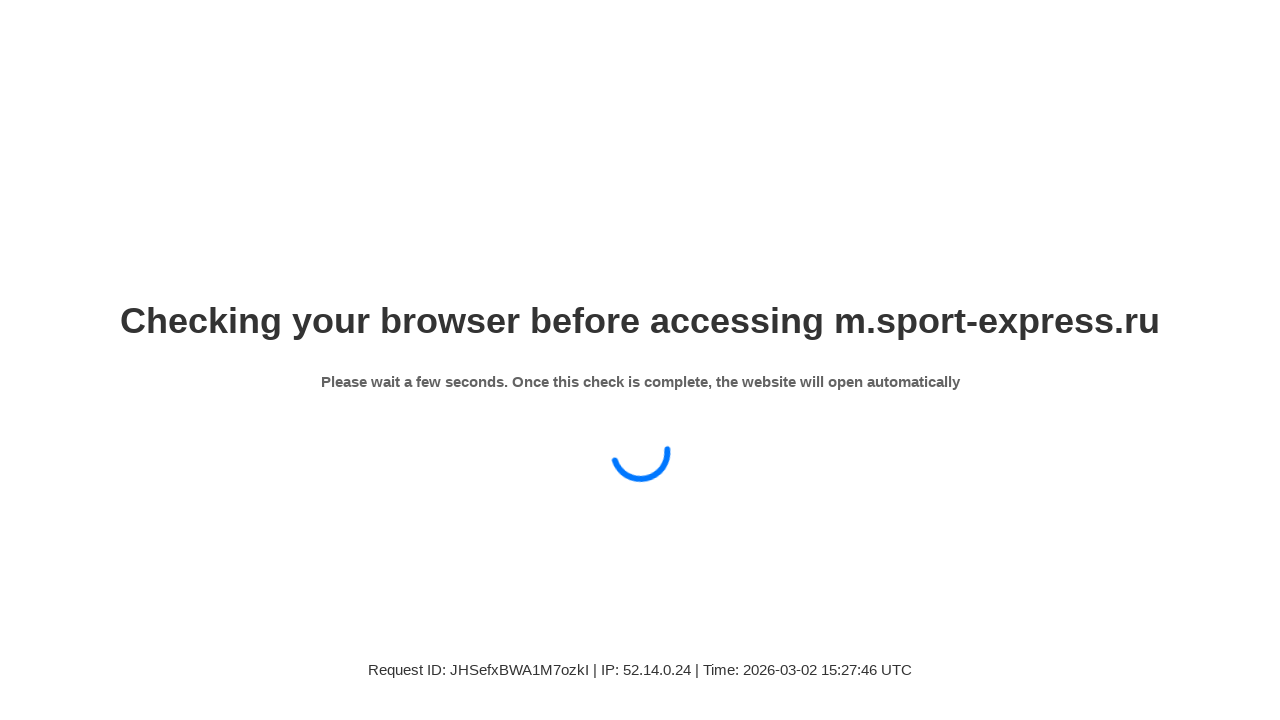

Waited for page to reach networkidle state
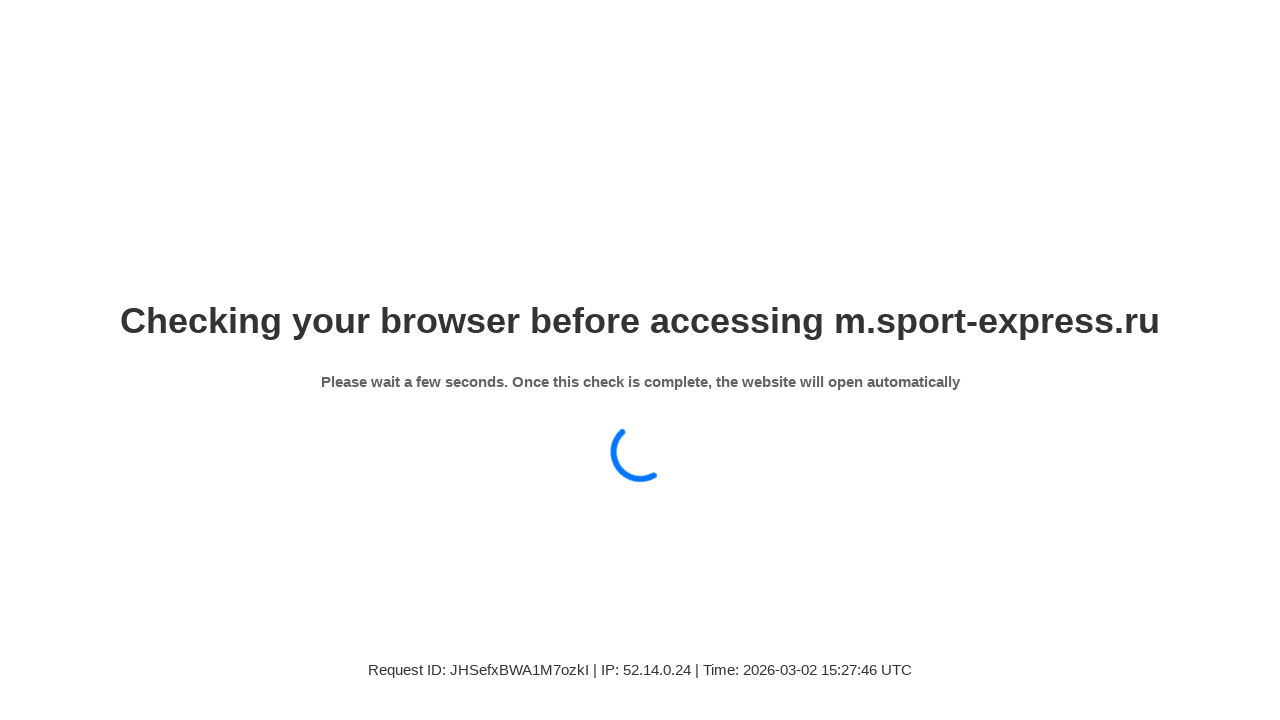

Main heading 'Шахматы' (Chess) is present
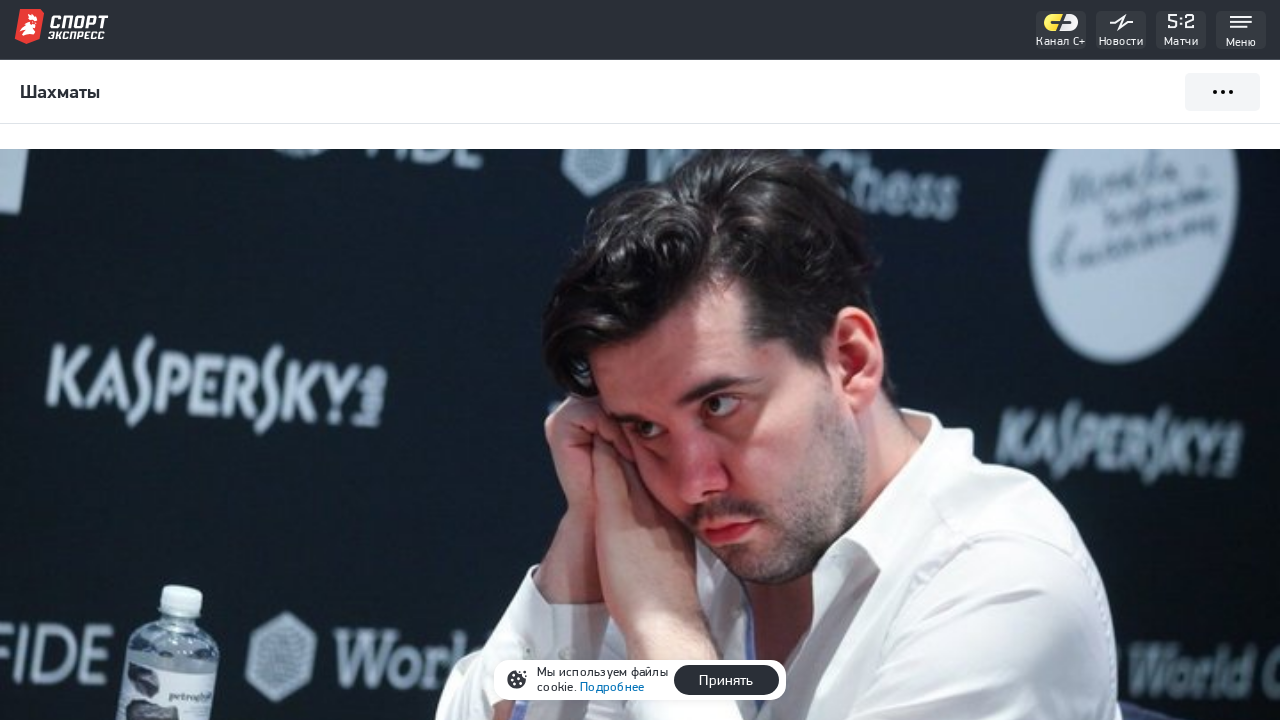

Navigation menu button is present
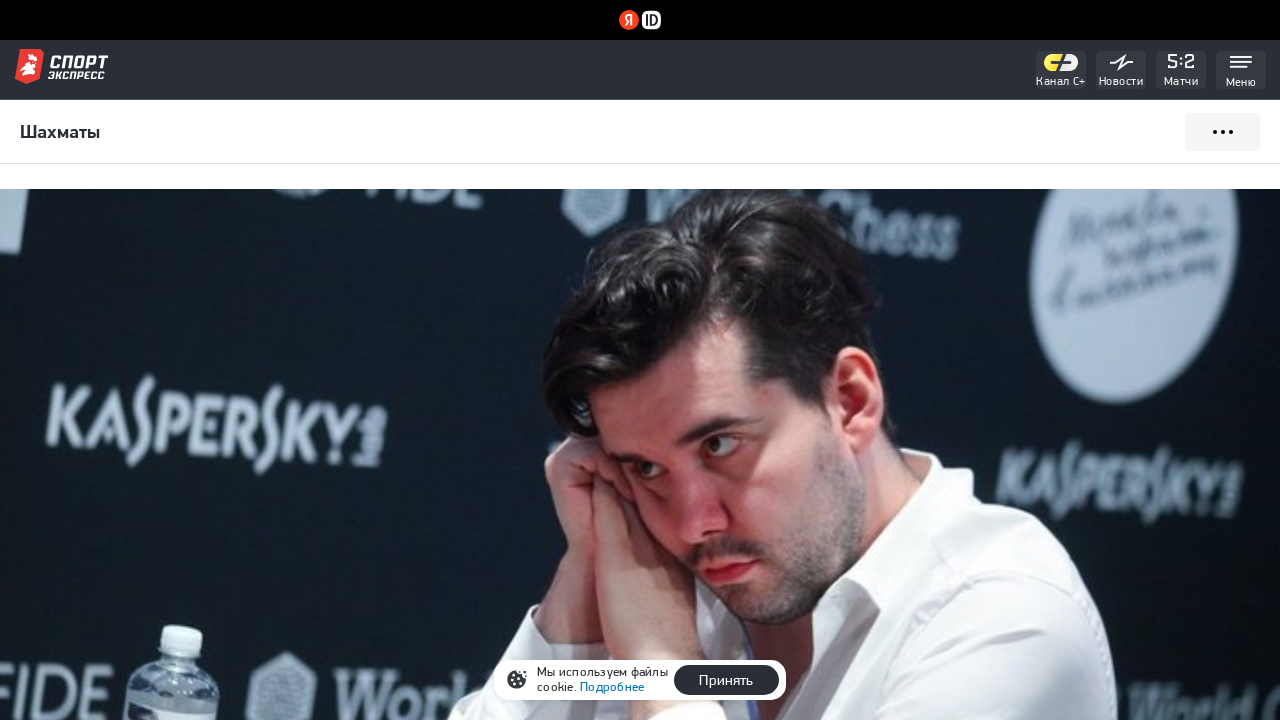

News section is present
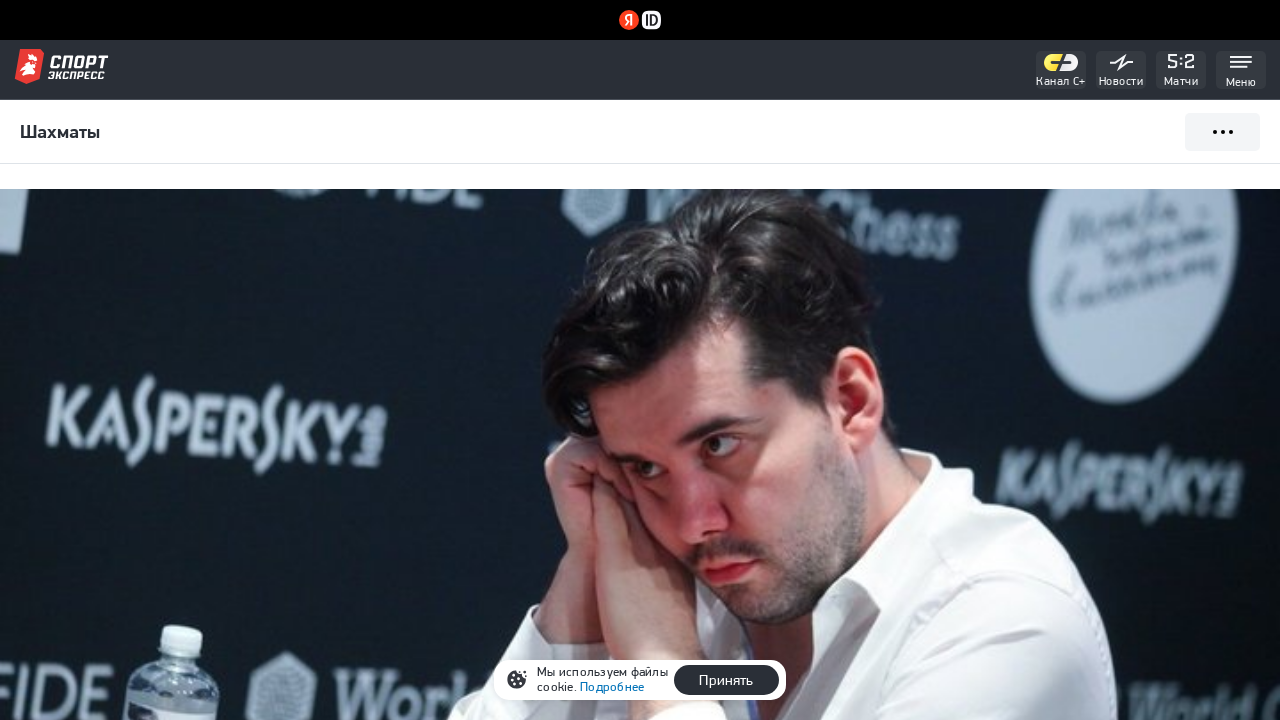

Reviews/articles section is present
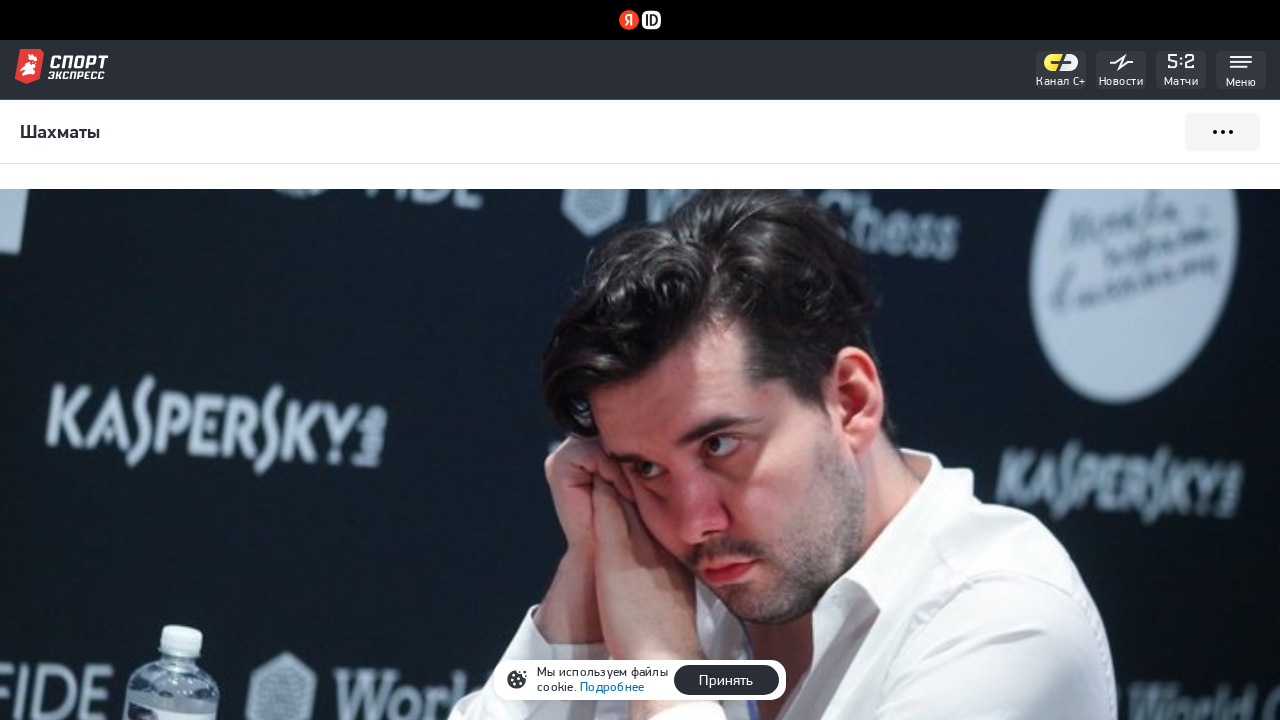

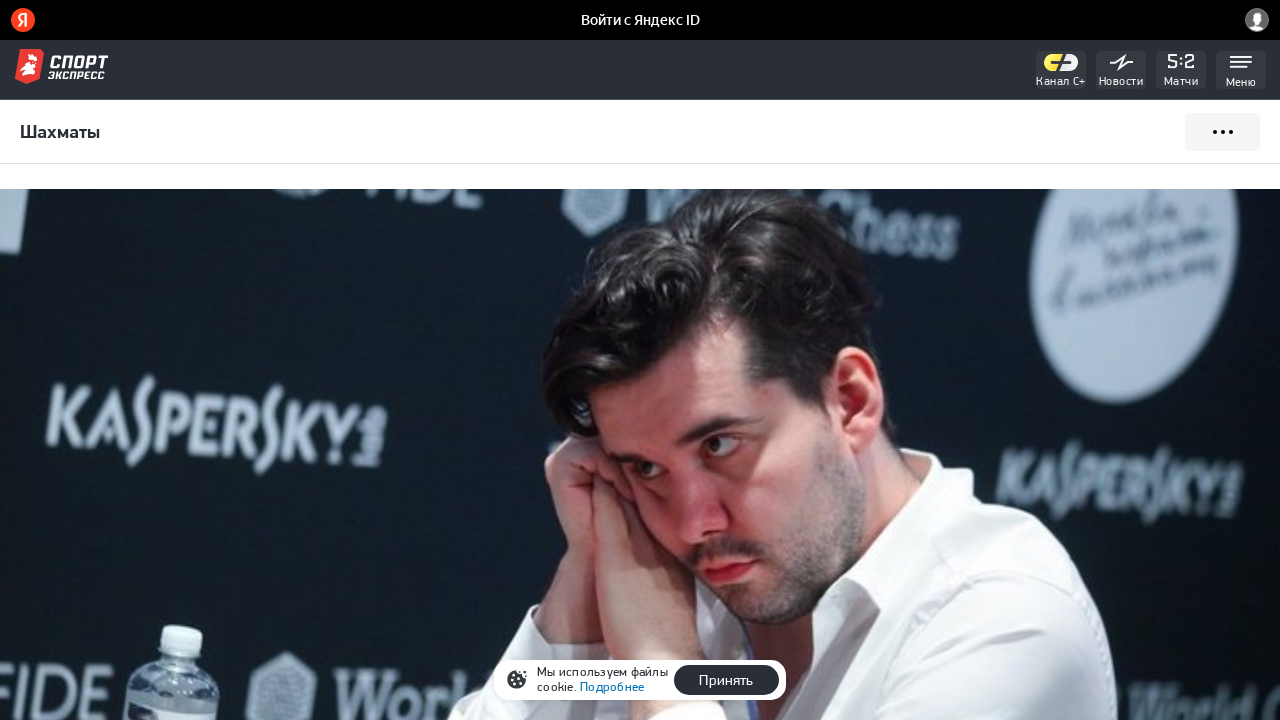